Tests locating an element using CSS locator combined with a nested text filter, then clicking on the Elements category.

Starting URL: https://demoqa.com/

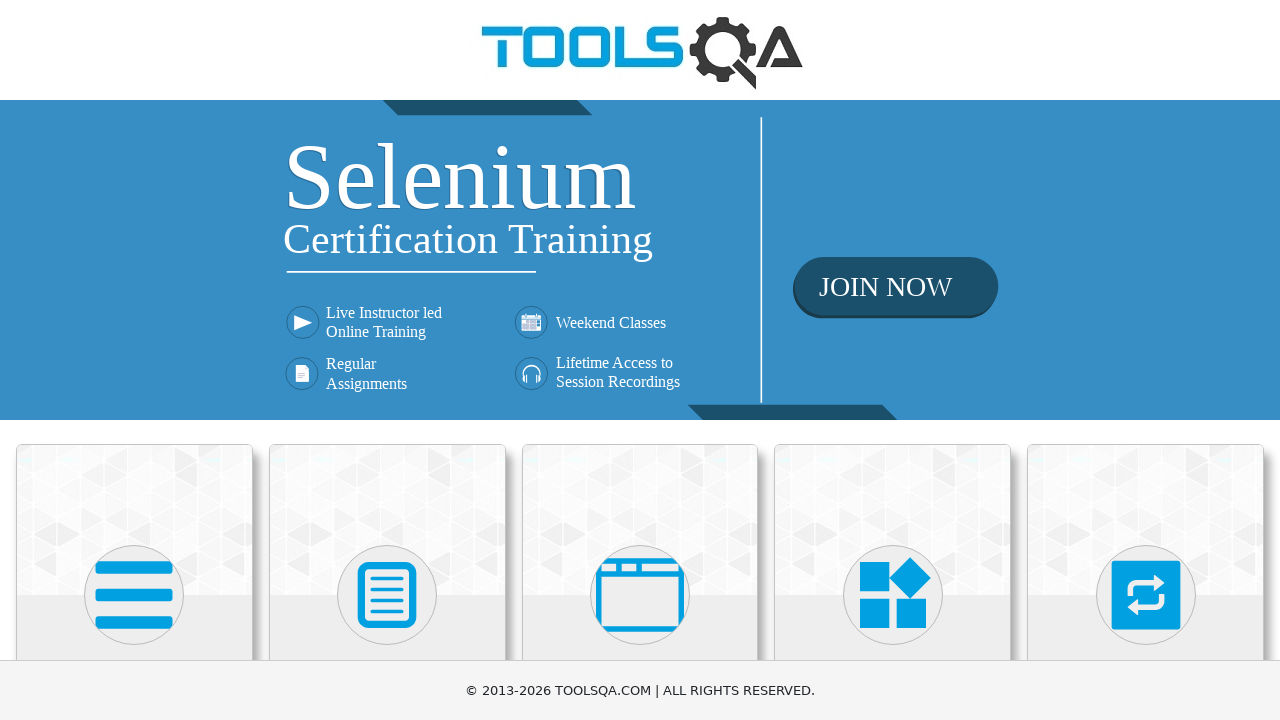

Located Elements category using CSS locator with nested text filter
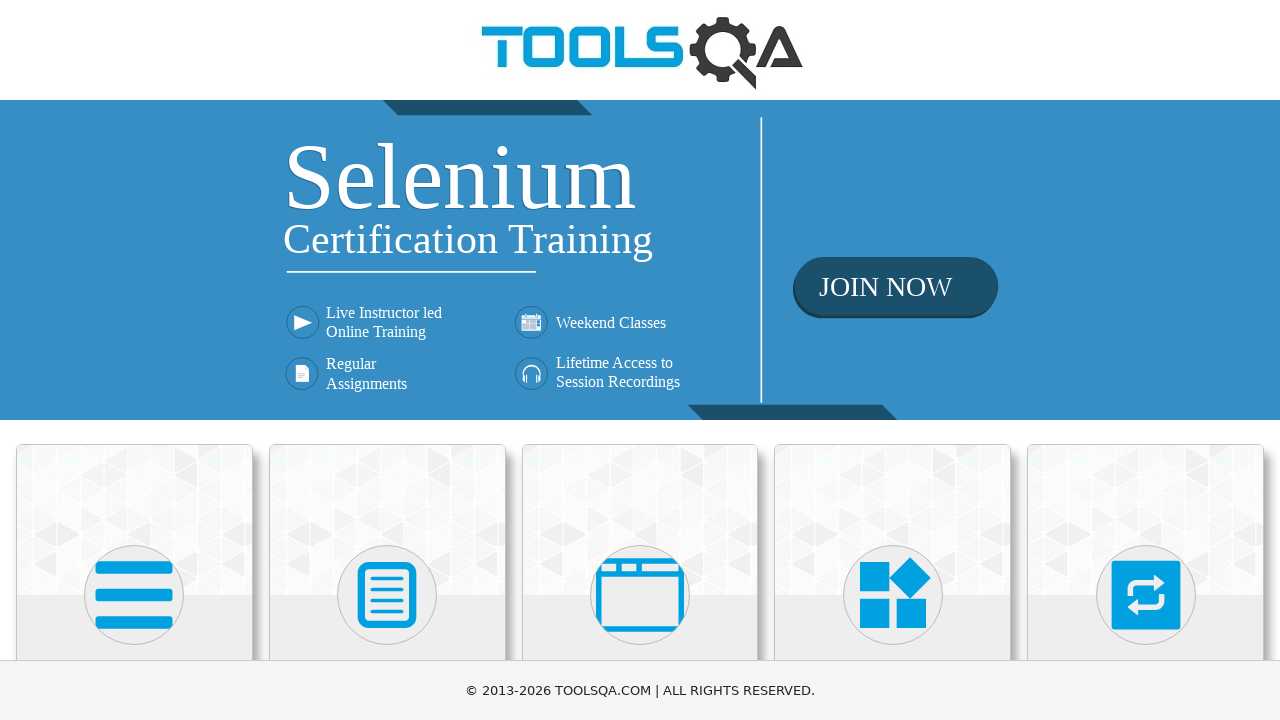

Clicked on Elements category at (134, 360) on .card-body >> internal:has="internal:text=\"Elements\"i"
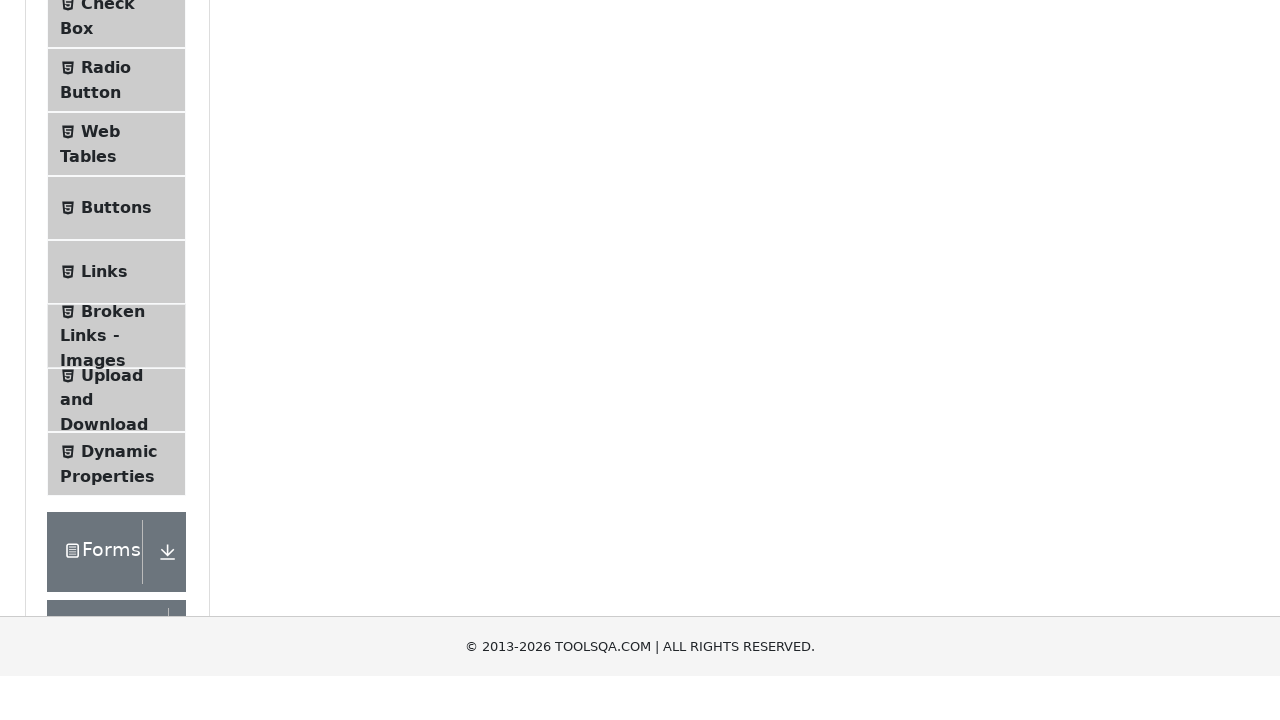

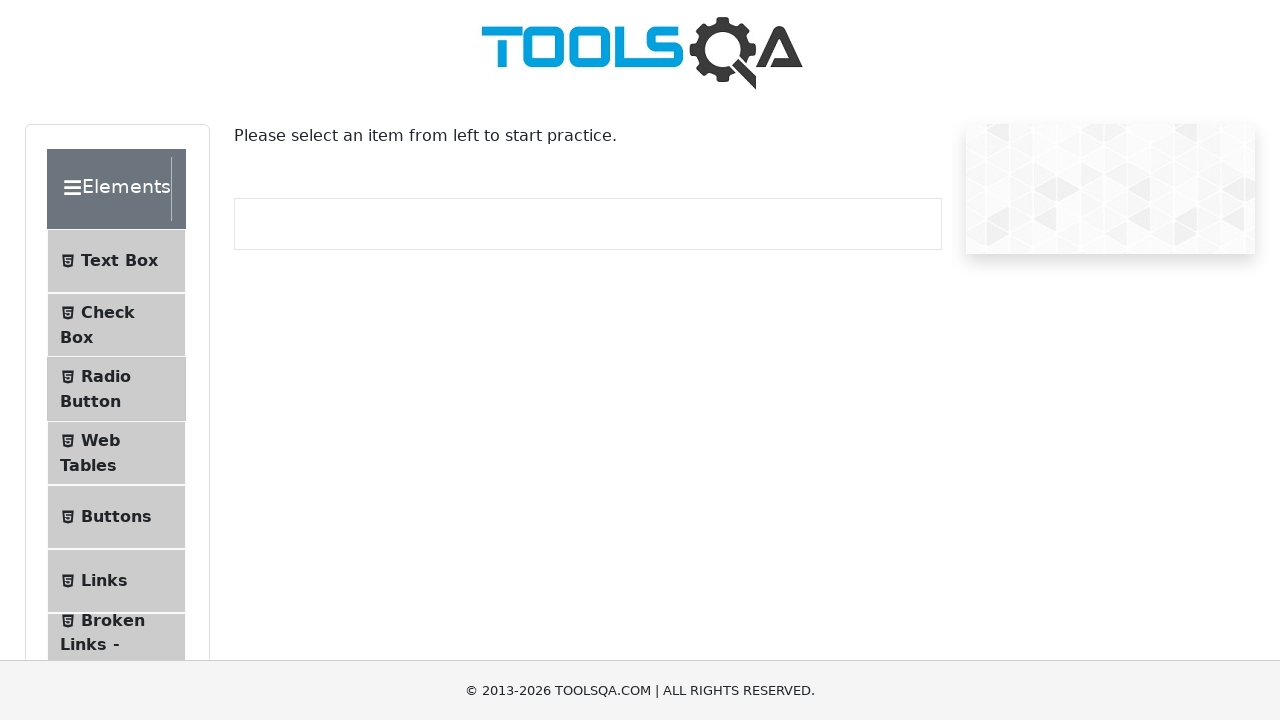